Clicks on the Indonesian language link to switch the page language

Starting URL: https://semver.org/

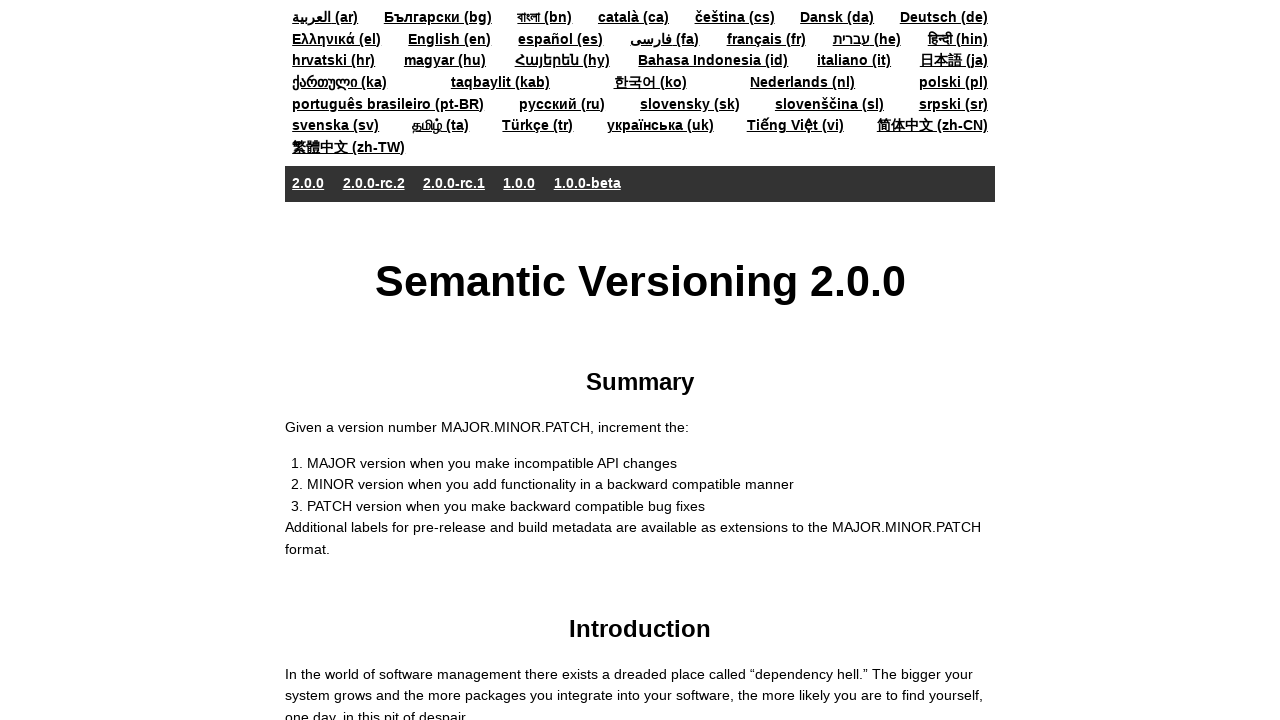

Clicked on Indonesian language link to switch page language at (713, 60) on a:has-text('Bahasa Indonesia (id)')
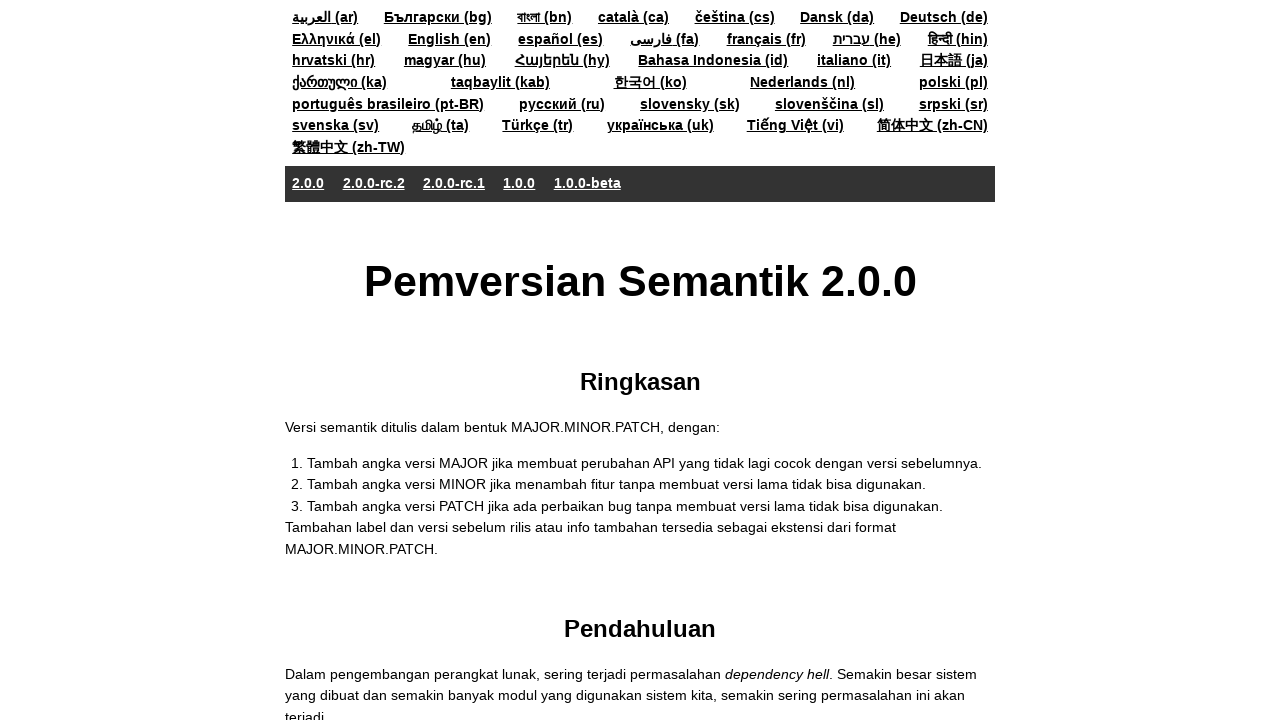

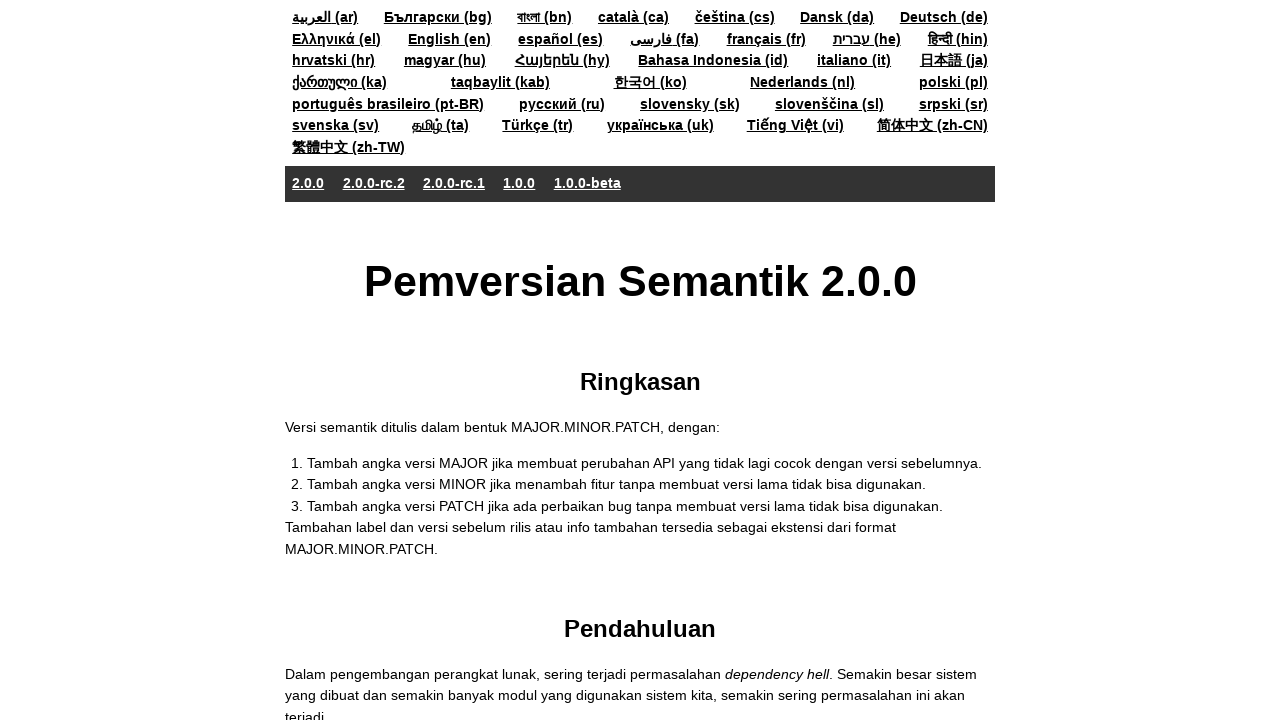